Tests product search functionality on a practice e-commerce site by typing a search query, verifying the correct number of products are displayed, and adding an item to the cart

Starting URL: https://rahulshettyacademy.com/seleniumPractise/#/

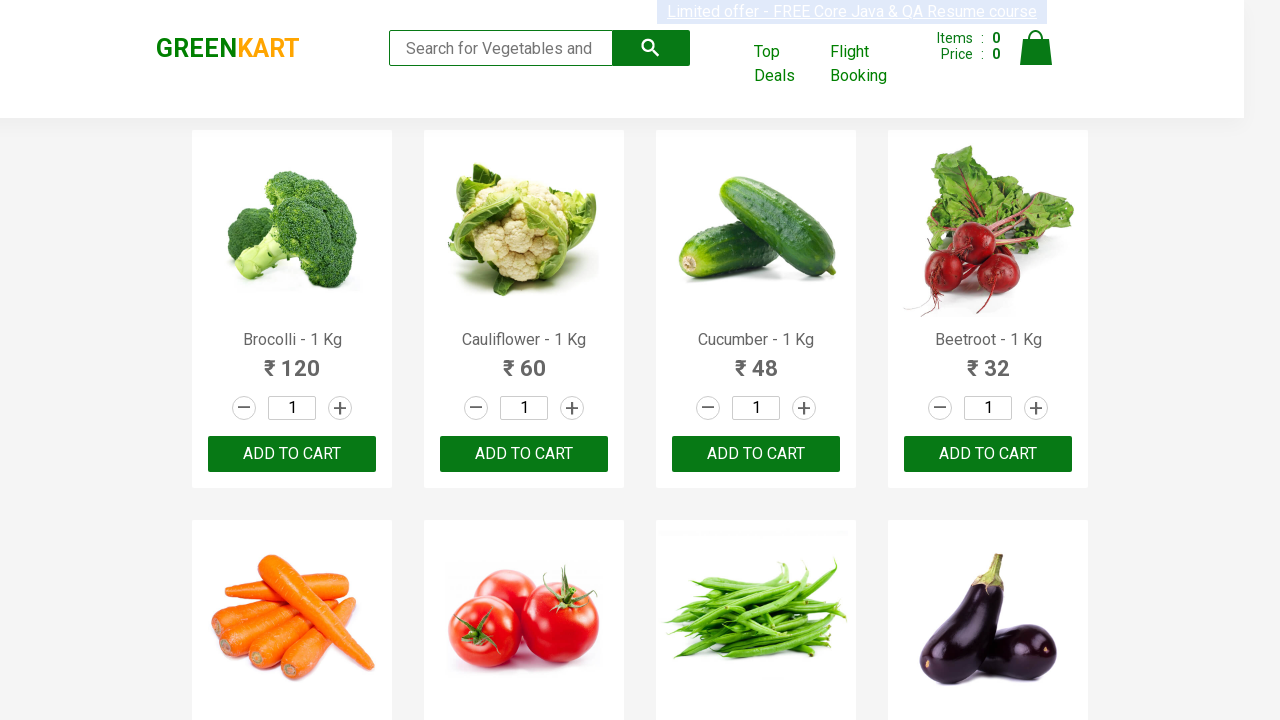

Typed 'ca' in the search box on .search-keyword
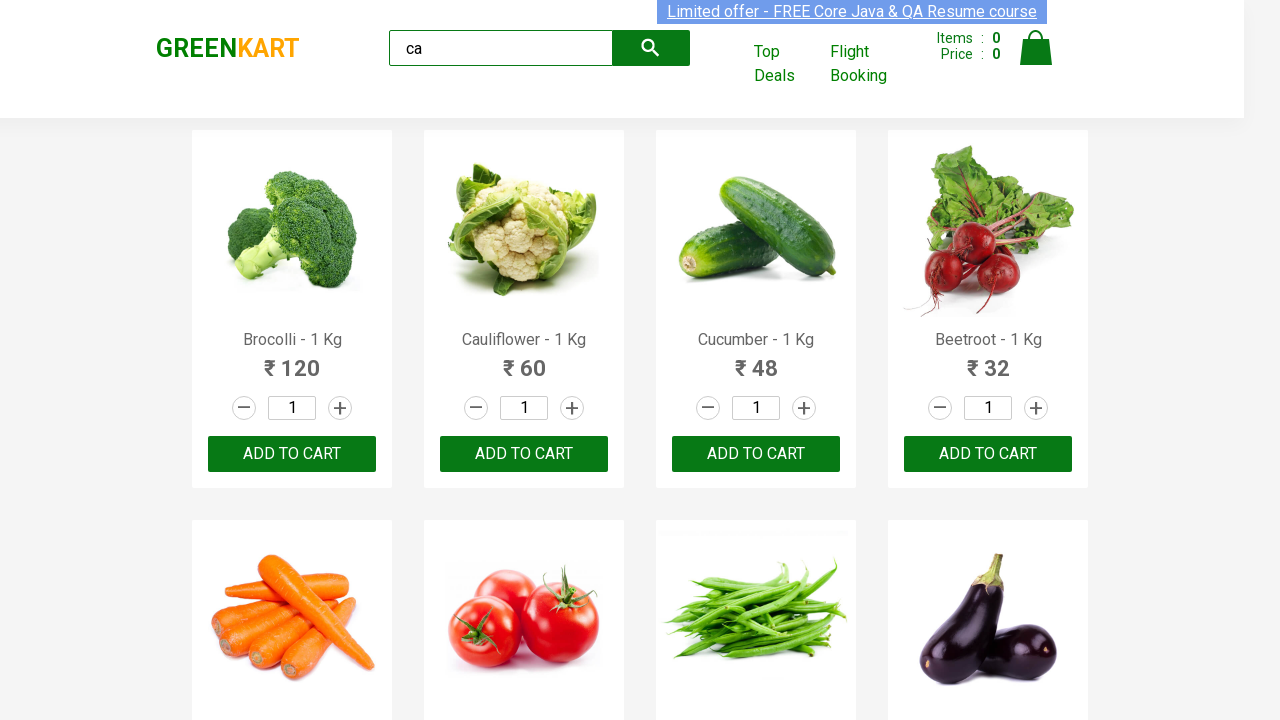

Waited for products to be visible
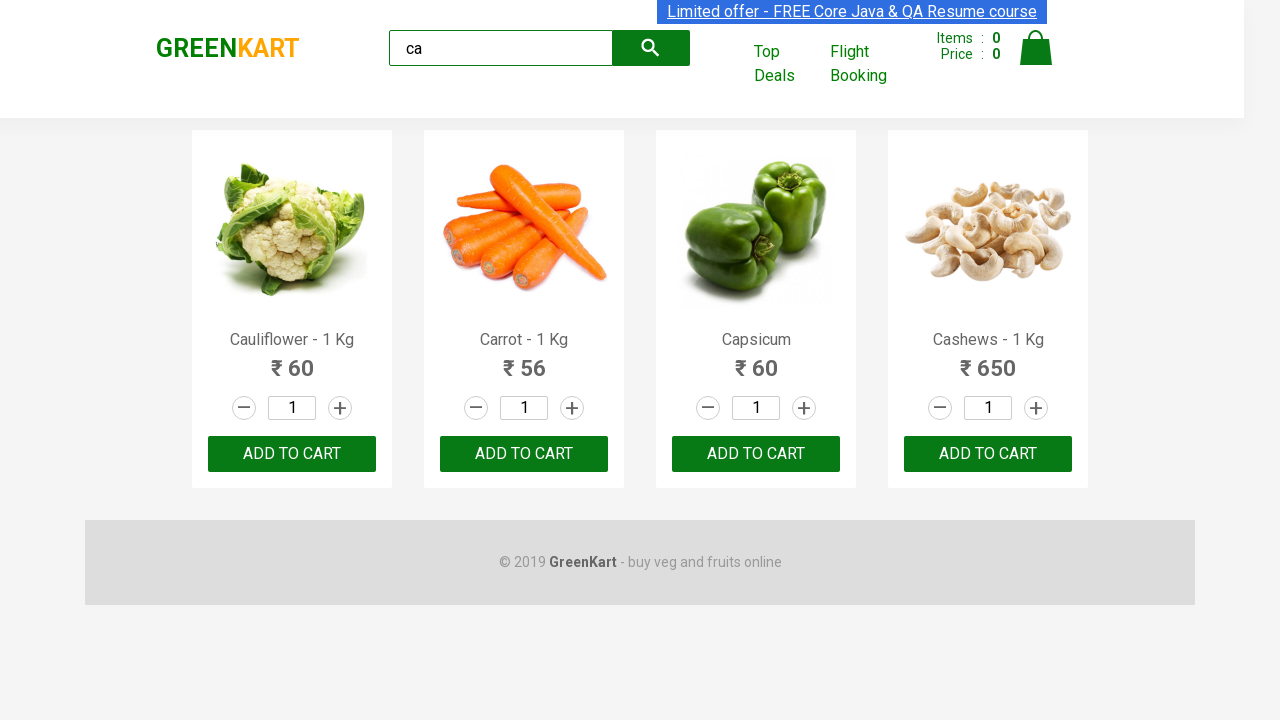

Clicked ADD TO CART button on the second product at (524, 454) on .products .product >> nth=1 >> text=ADD TO CART
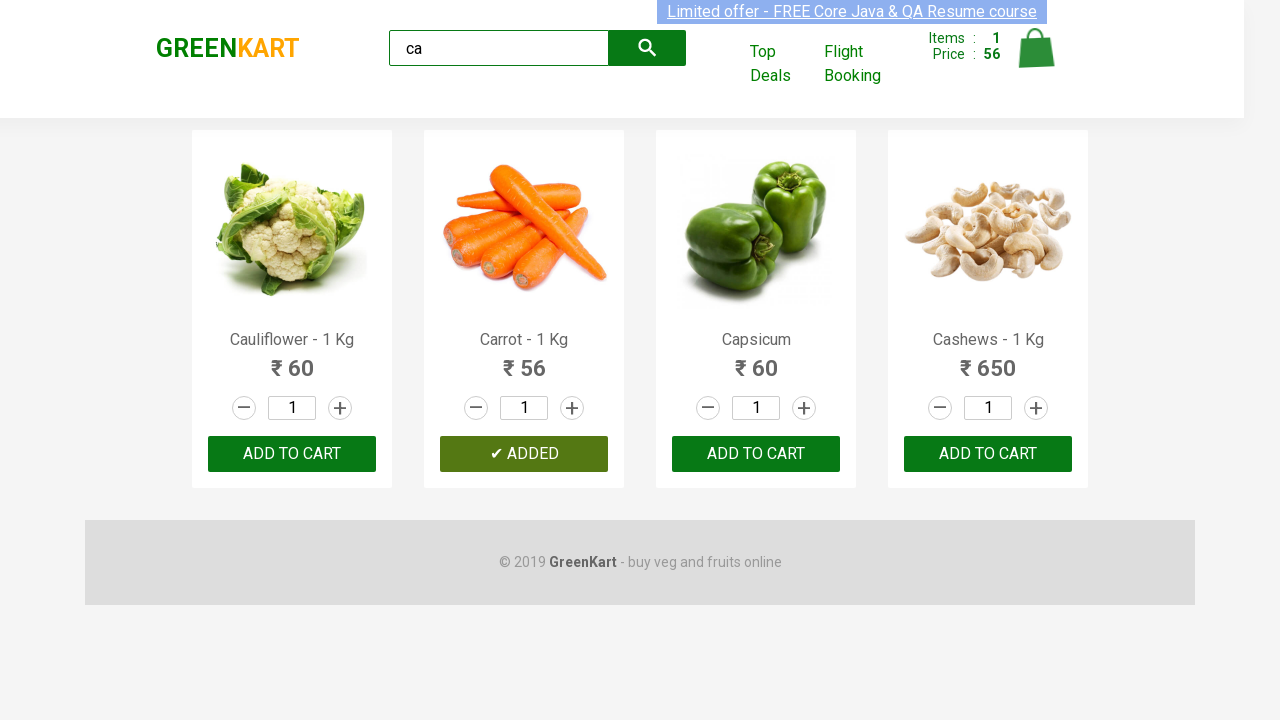

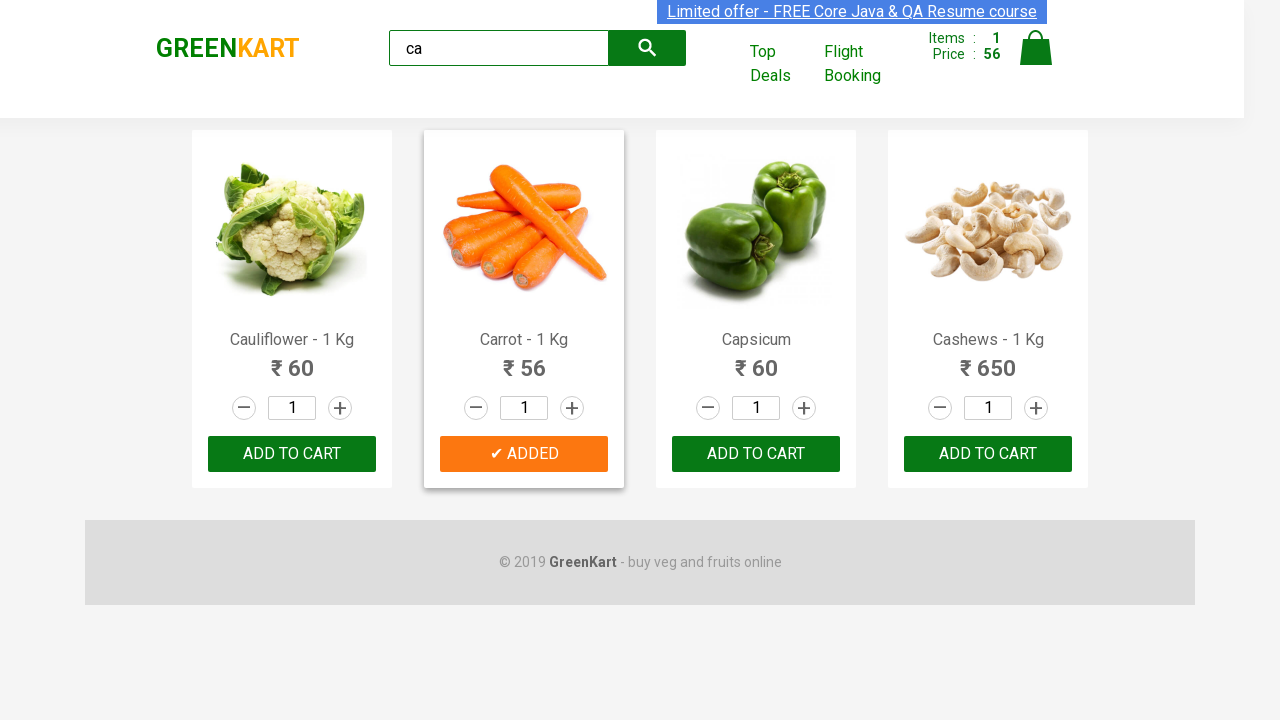